Tests radio button functionality by checking its display status, selection state, and clicking it

Starting URL: https://www.rahulshettyacademy.com/AutomationPractice/

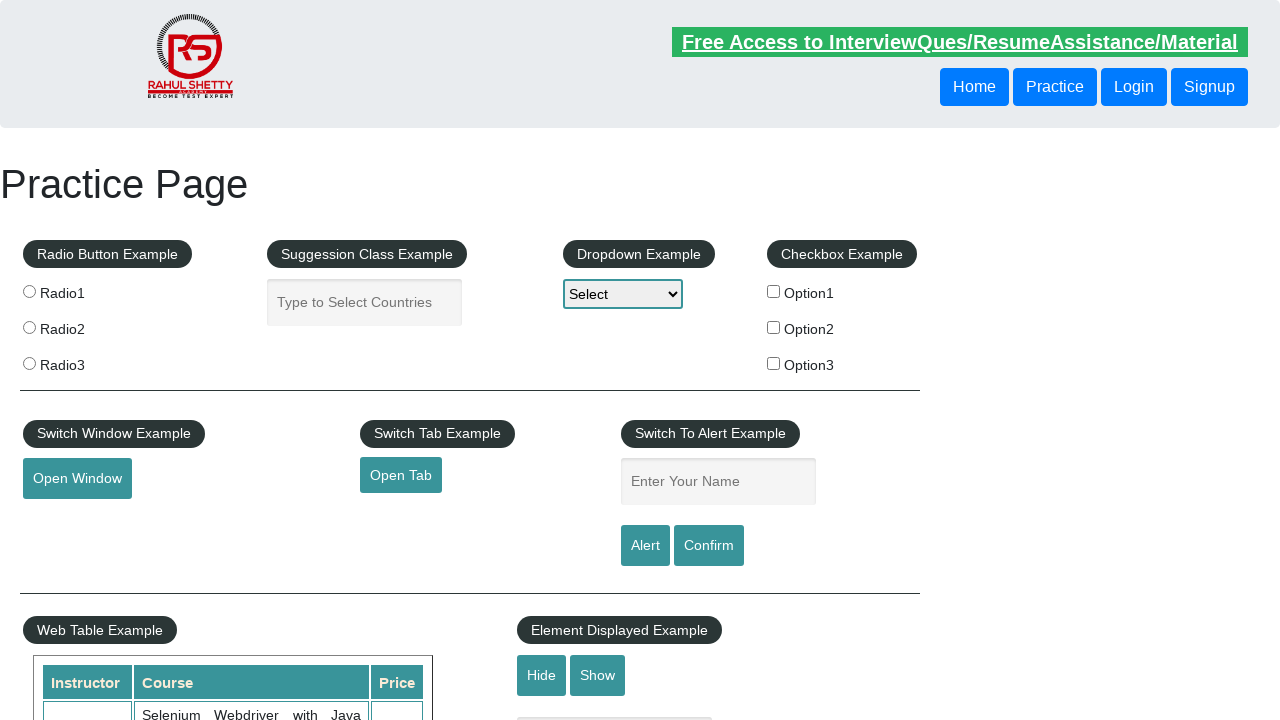

Navigated to Rahul Shetty Academy automation practice page
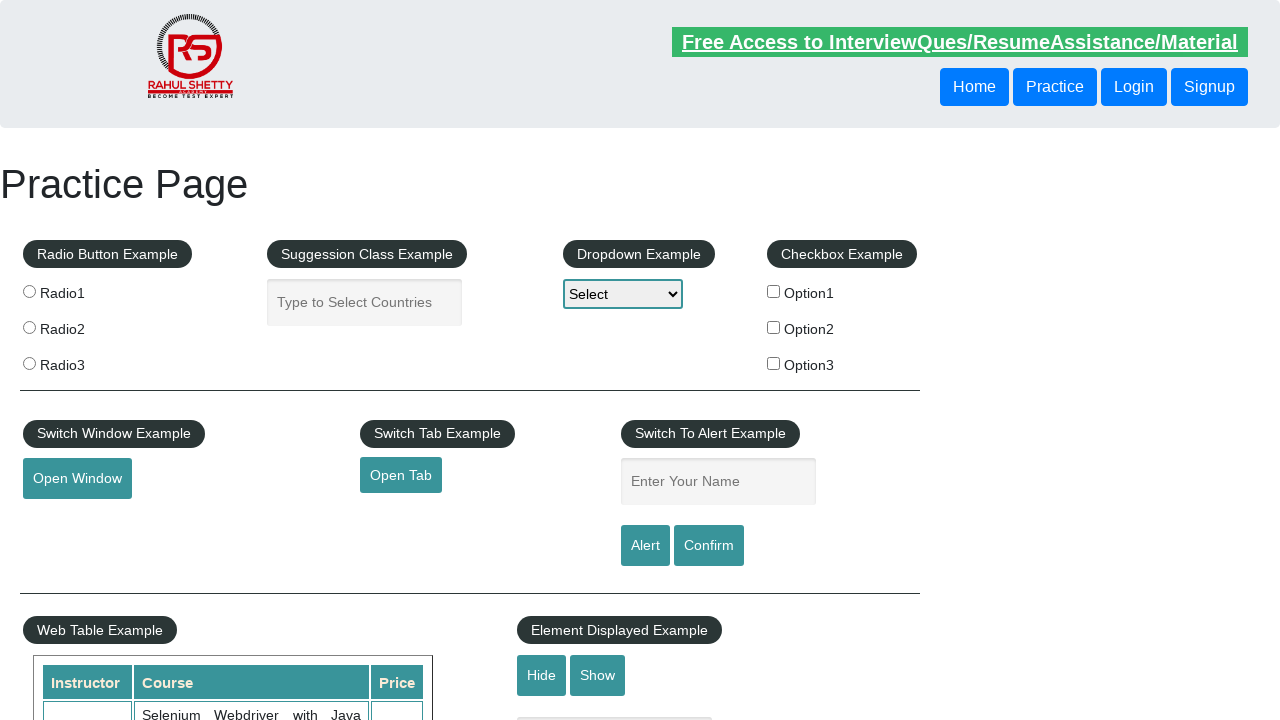

Verified radio button 1 is displayed on the page
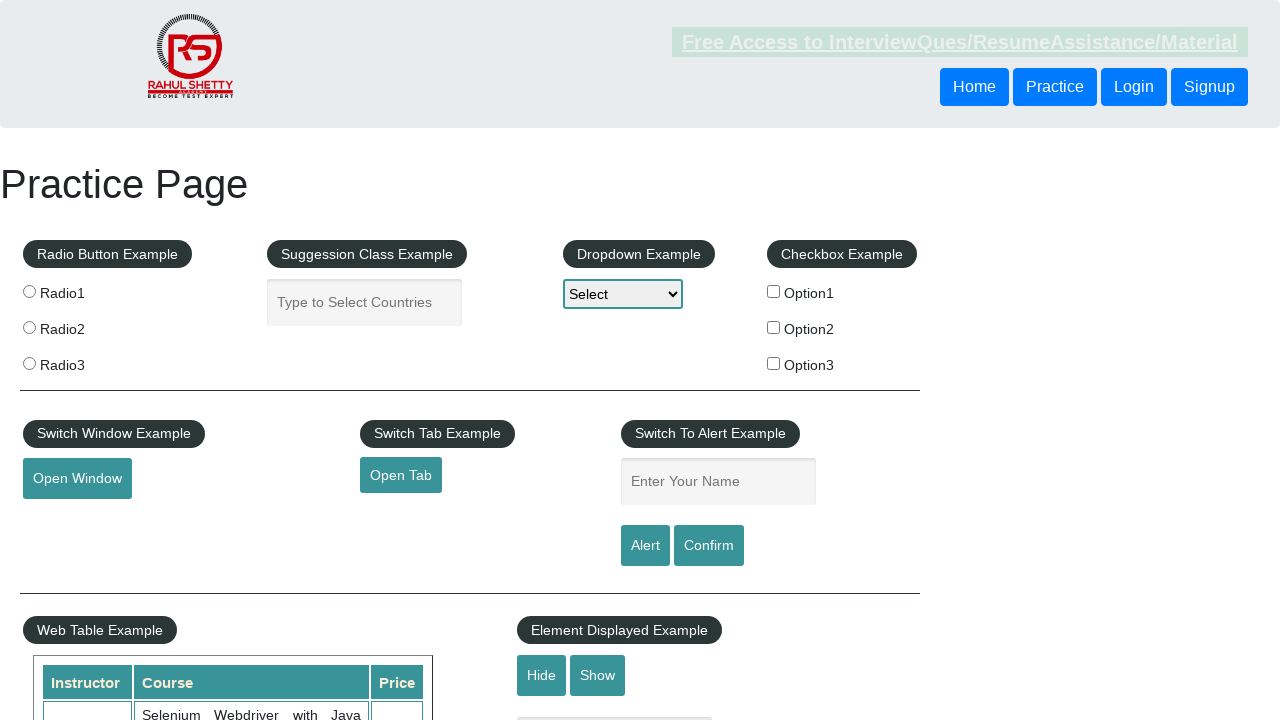

Confirmed radio button 1 is not selected initially
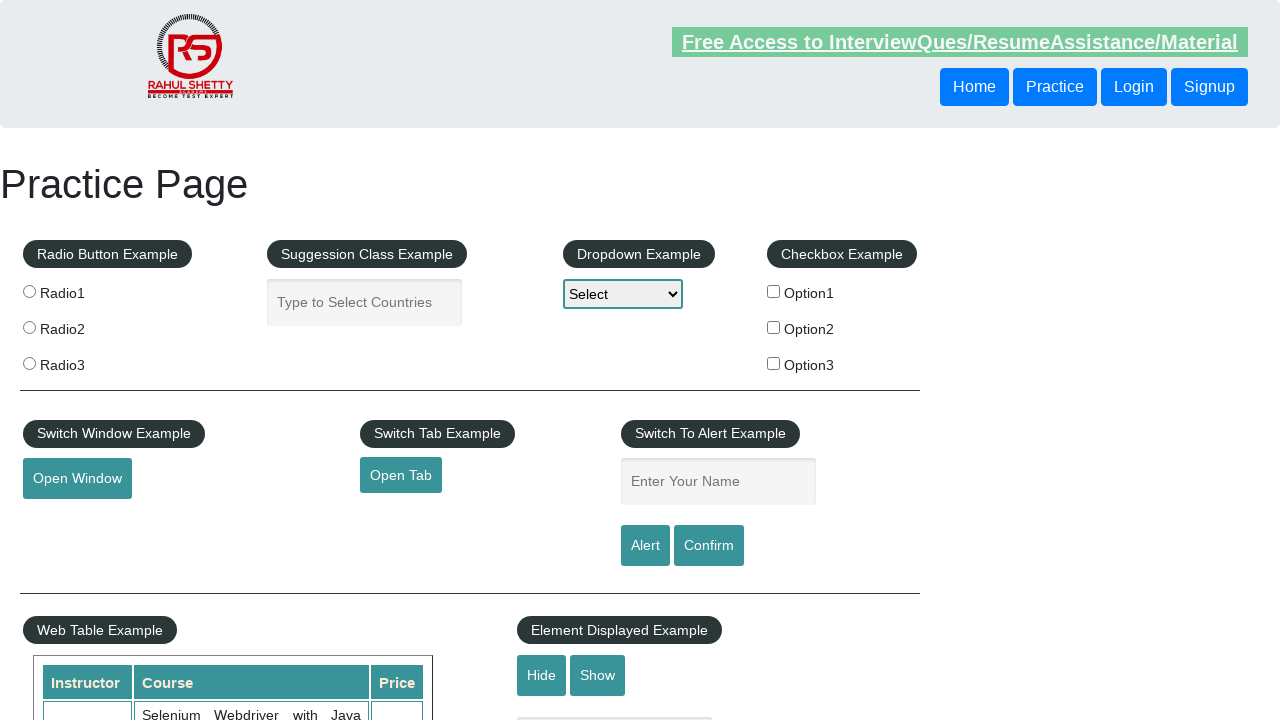

Clicked on radio button 1 at (29, 291) on input[value='radio1']
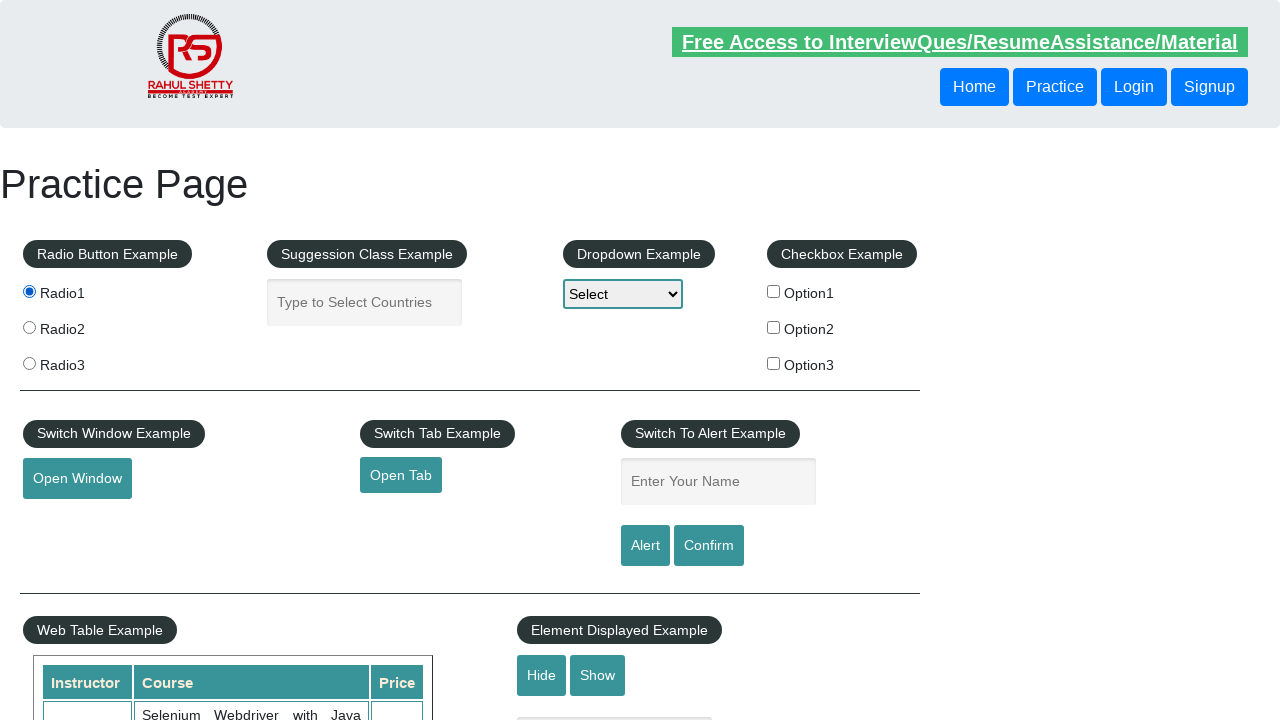

Verified radio button 1 is now selected
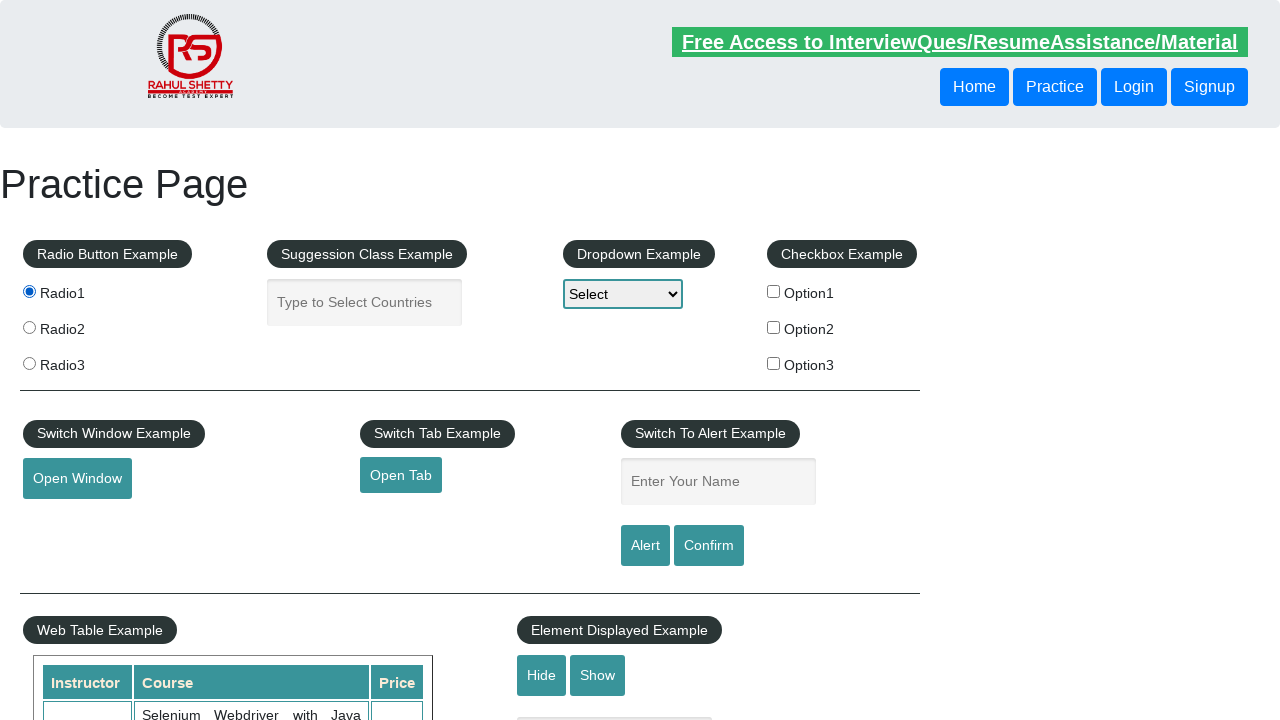

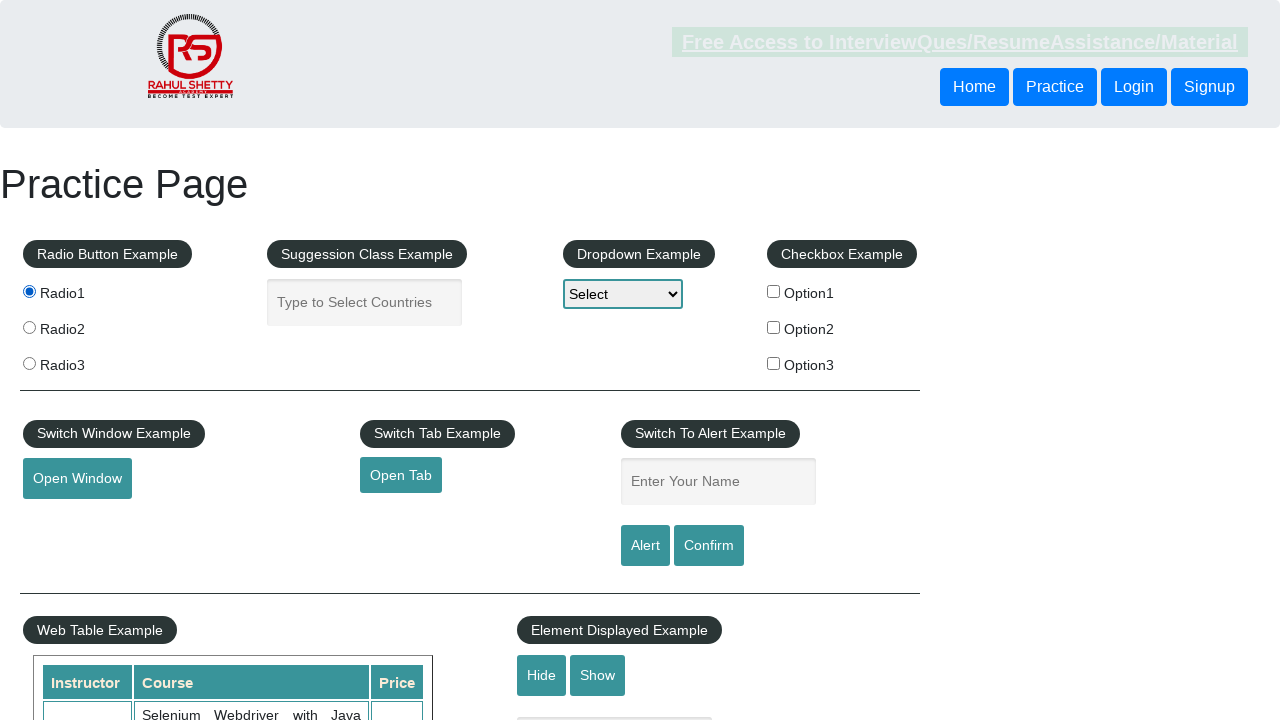